Navigates to the WebdriverIO homepage and verifies that the page has the correct title.

Starting URL: https://webdriver.io

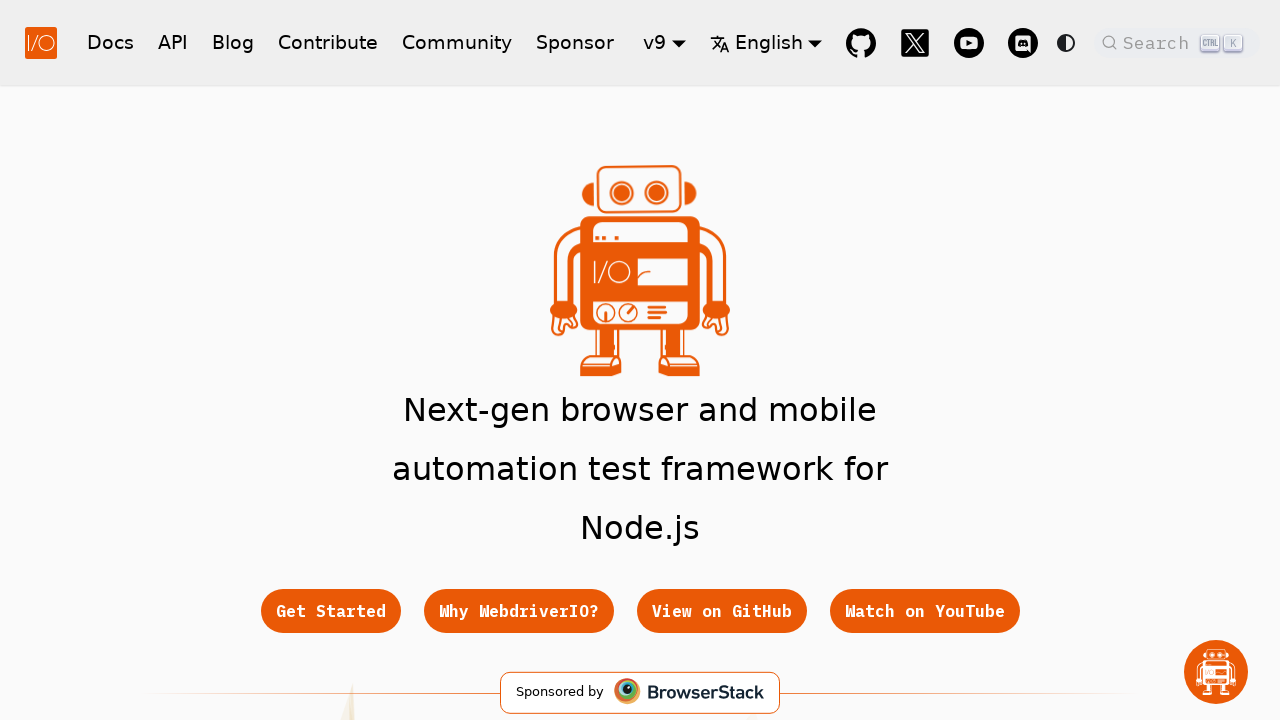

Navigated to WebdriverIO homepage
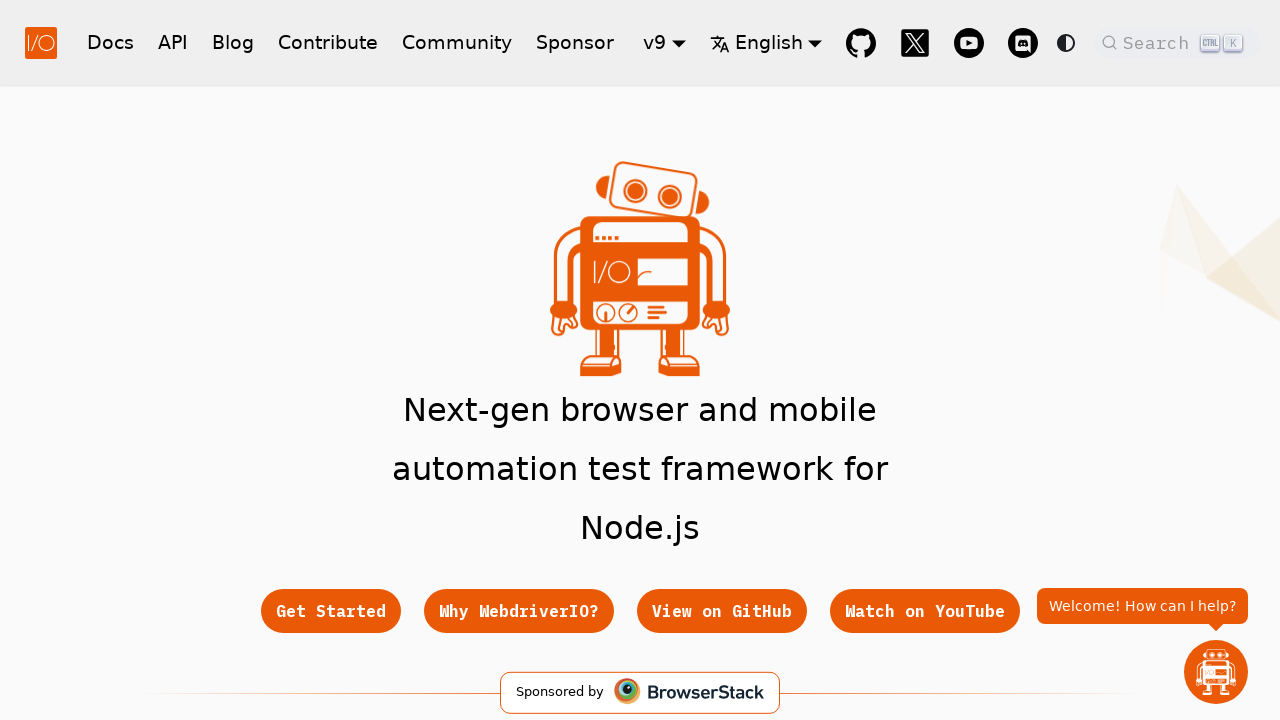

Verified page title is correct
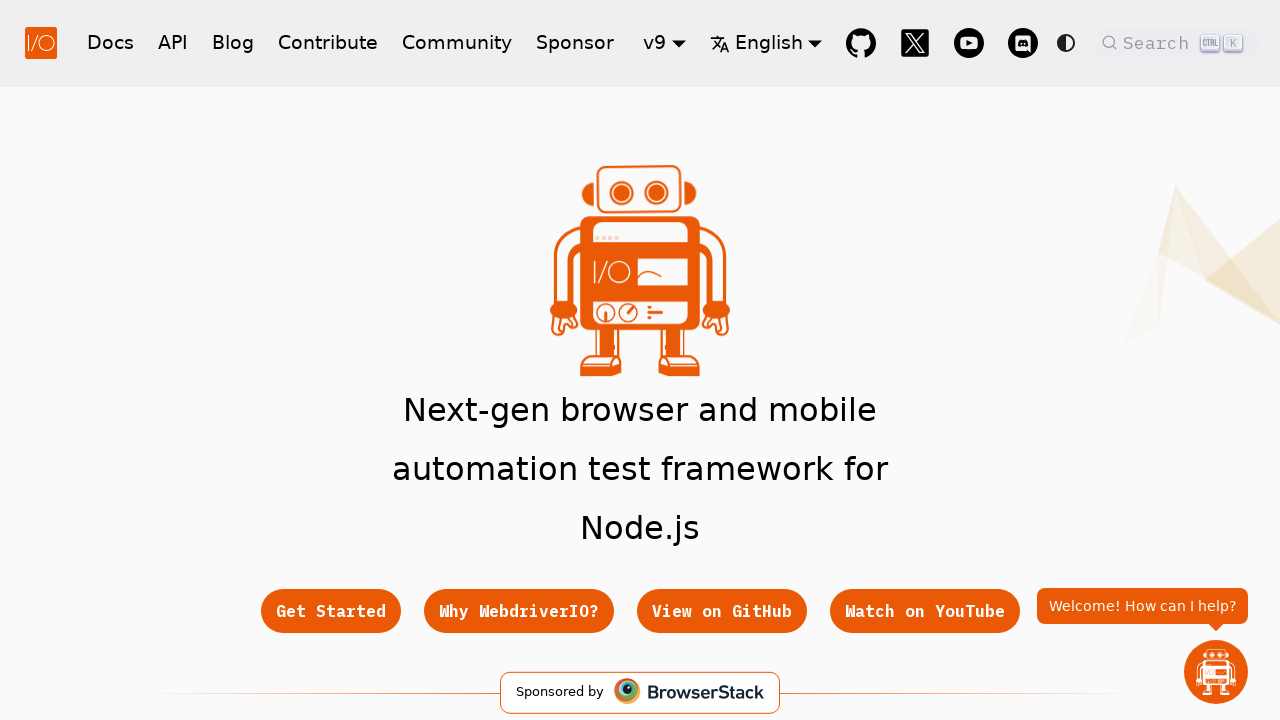

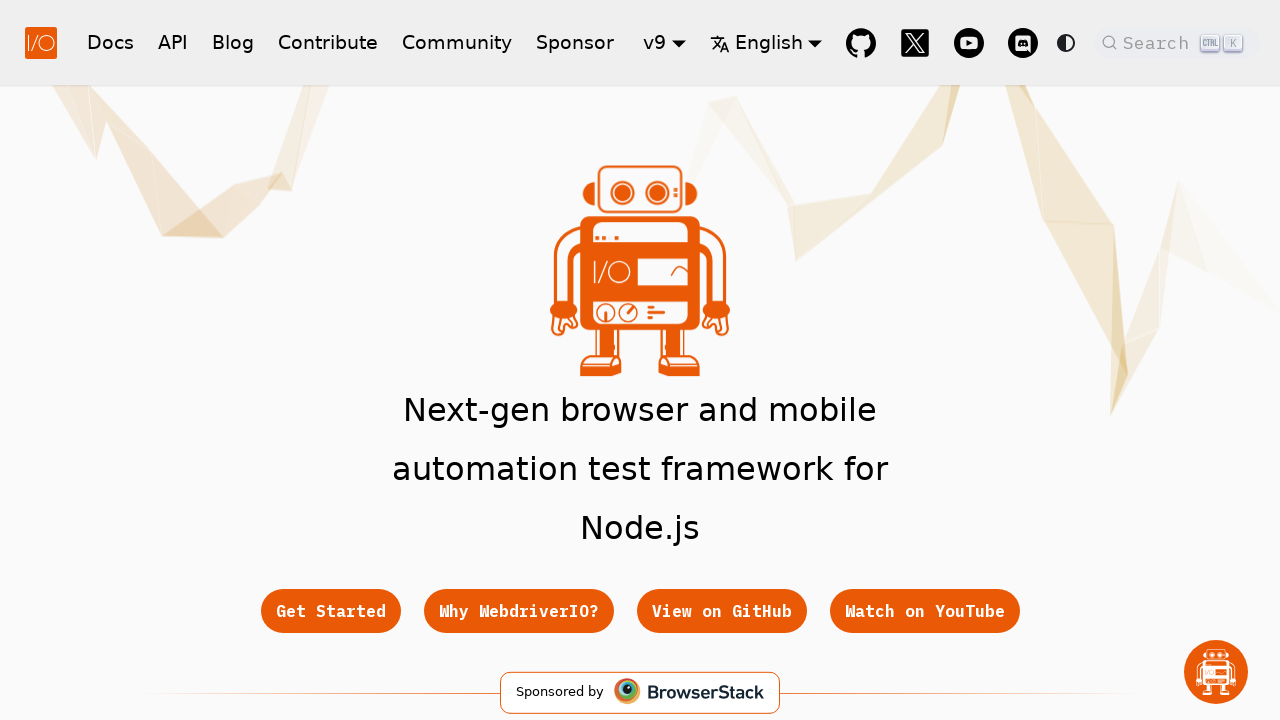